Tests checkbox functionality on a practice automation page by finding all checkboxes, iterating through them, and clicking on the one with value 'option2' to verify it can be selected.

Starting URL: https://www.rahulshettyacademy.com/AutomationPractice/

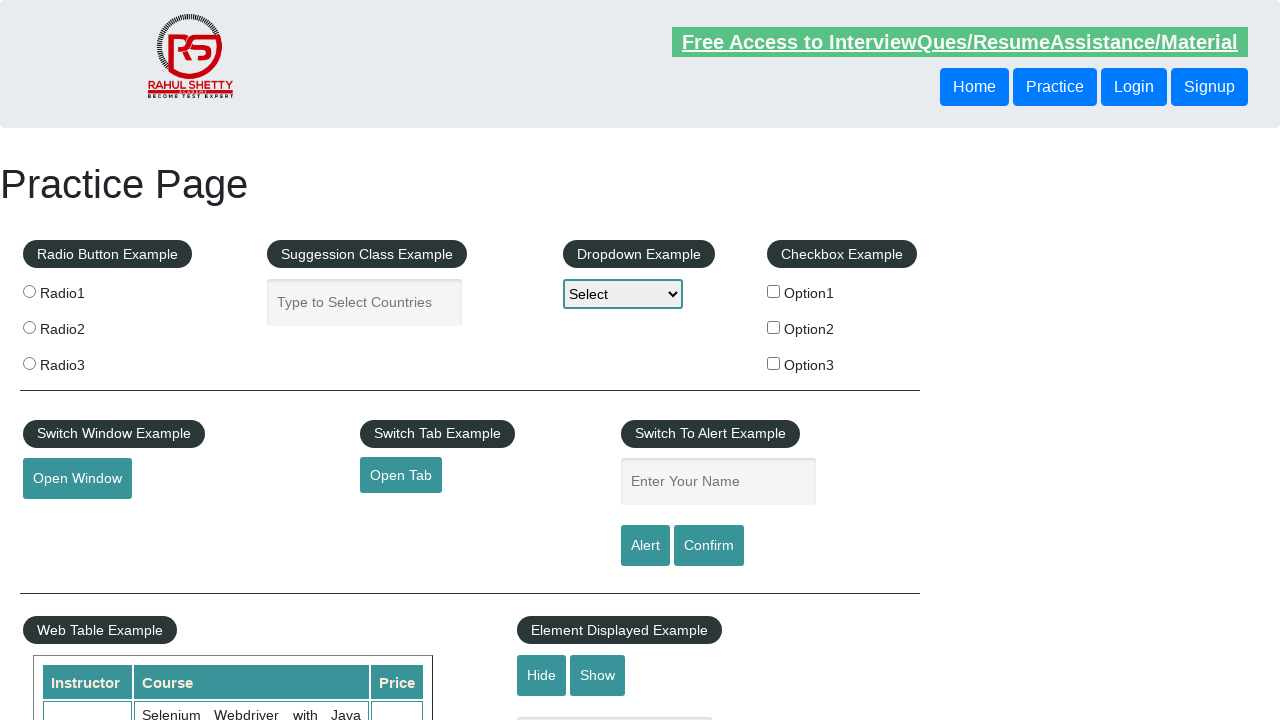

Waited for checkboxes to be present on the page
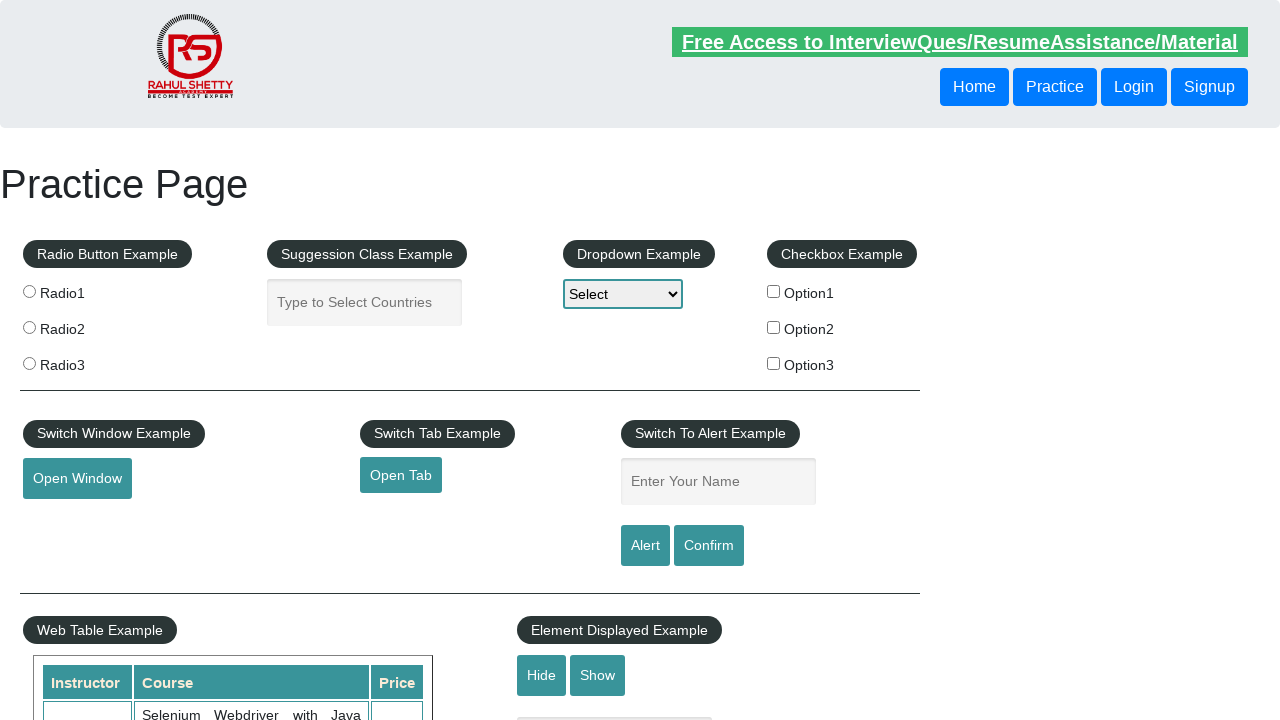

Located all checkboxes on the page
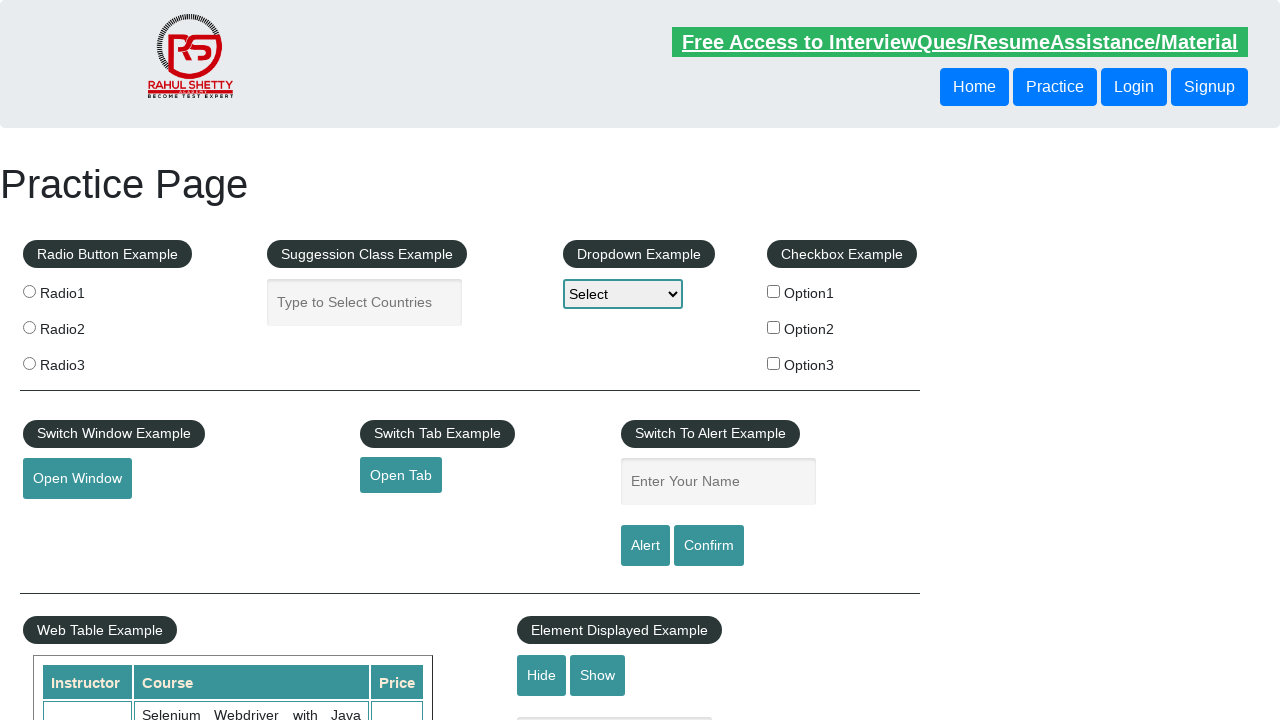

Found 3 checkboxes on the page
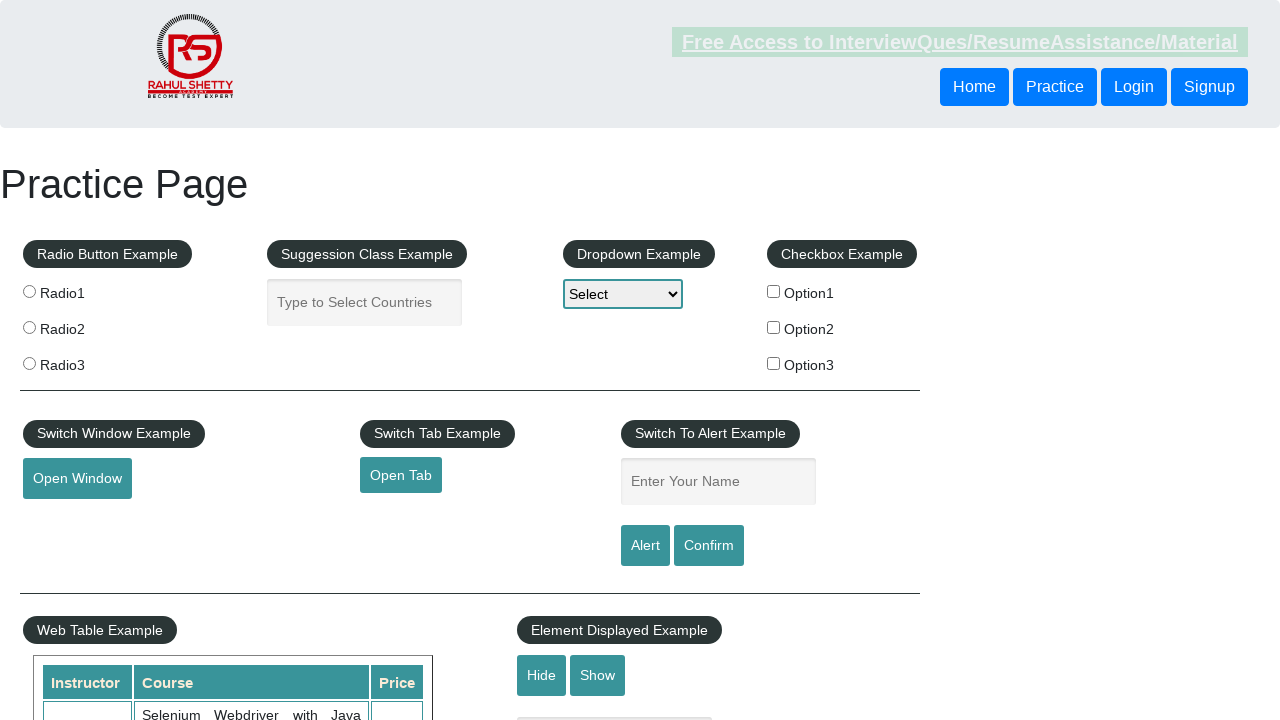

Retrieved checkbox at index 0
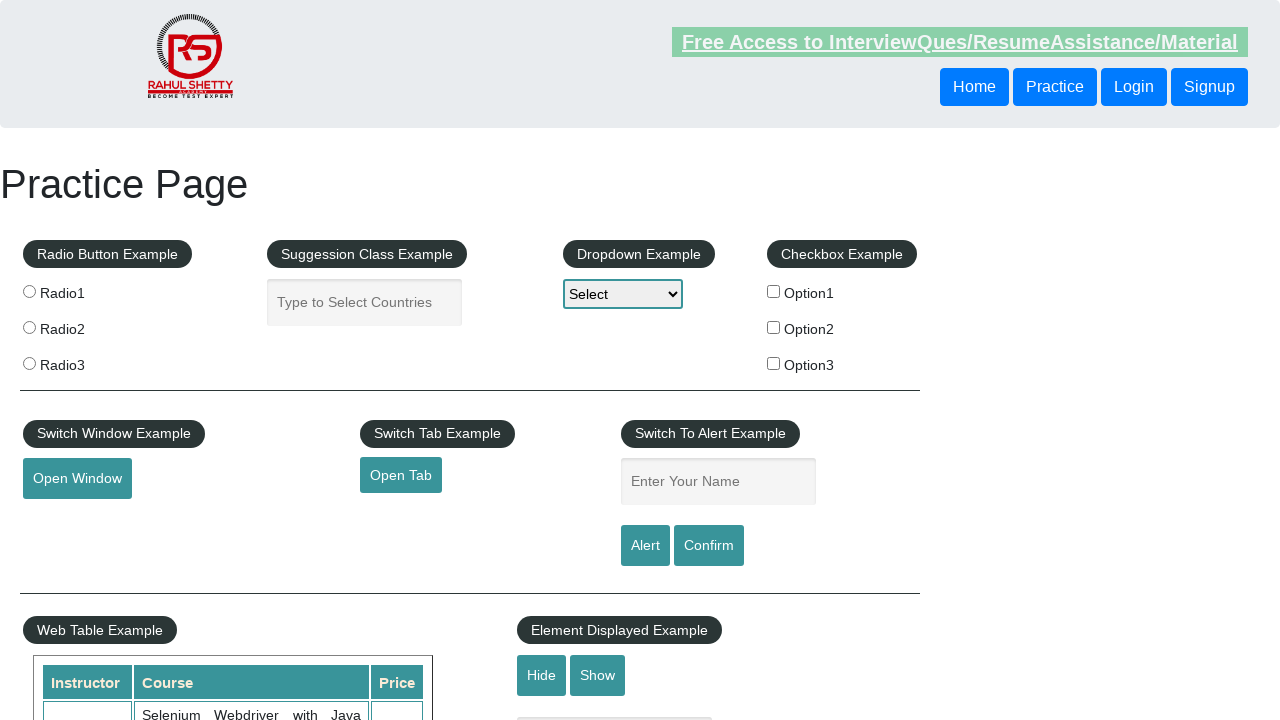

Retrieved checkbox value: 'option1'
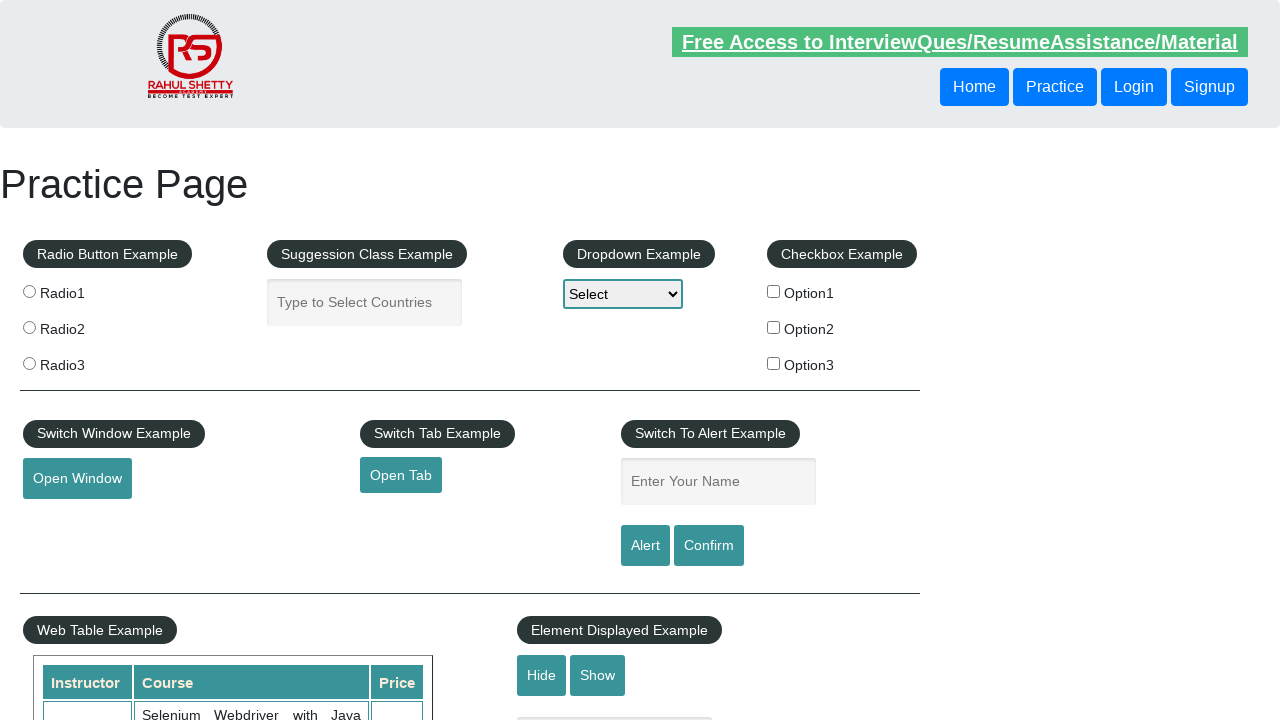

Retrieved checkbox at index 1
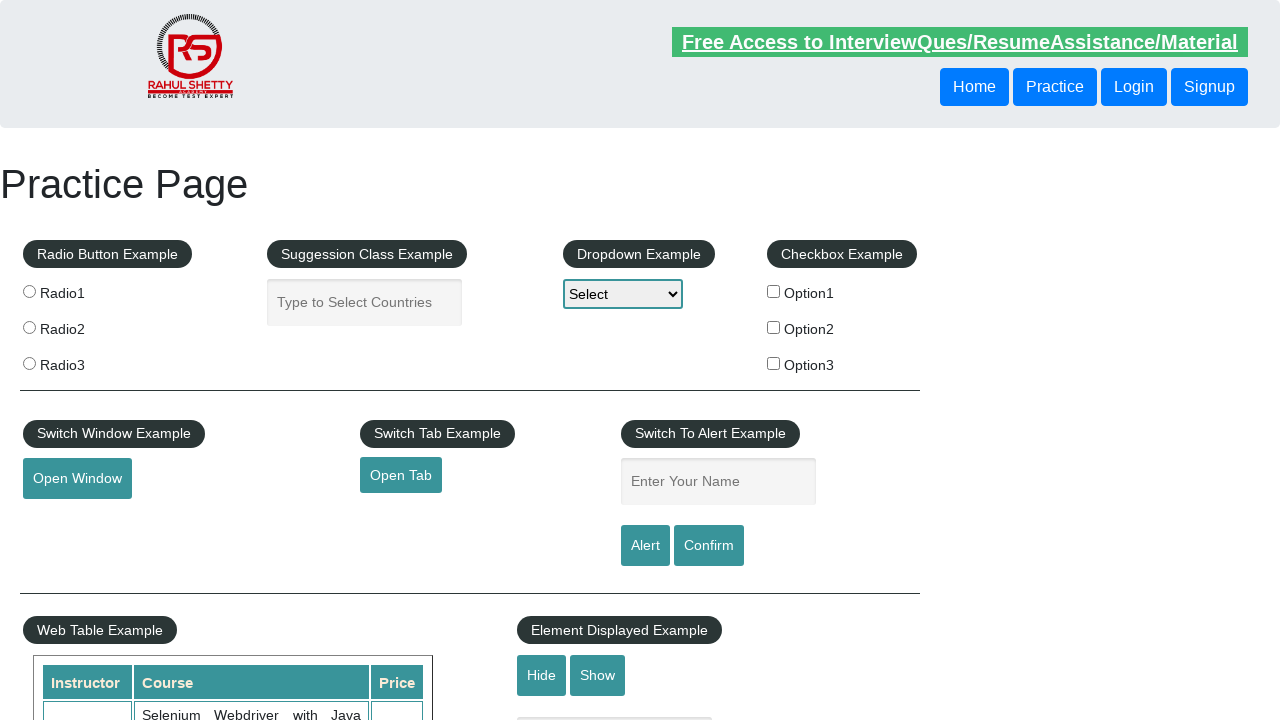

Retrieved checkbox value: 'option2'
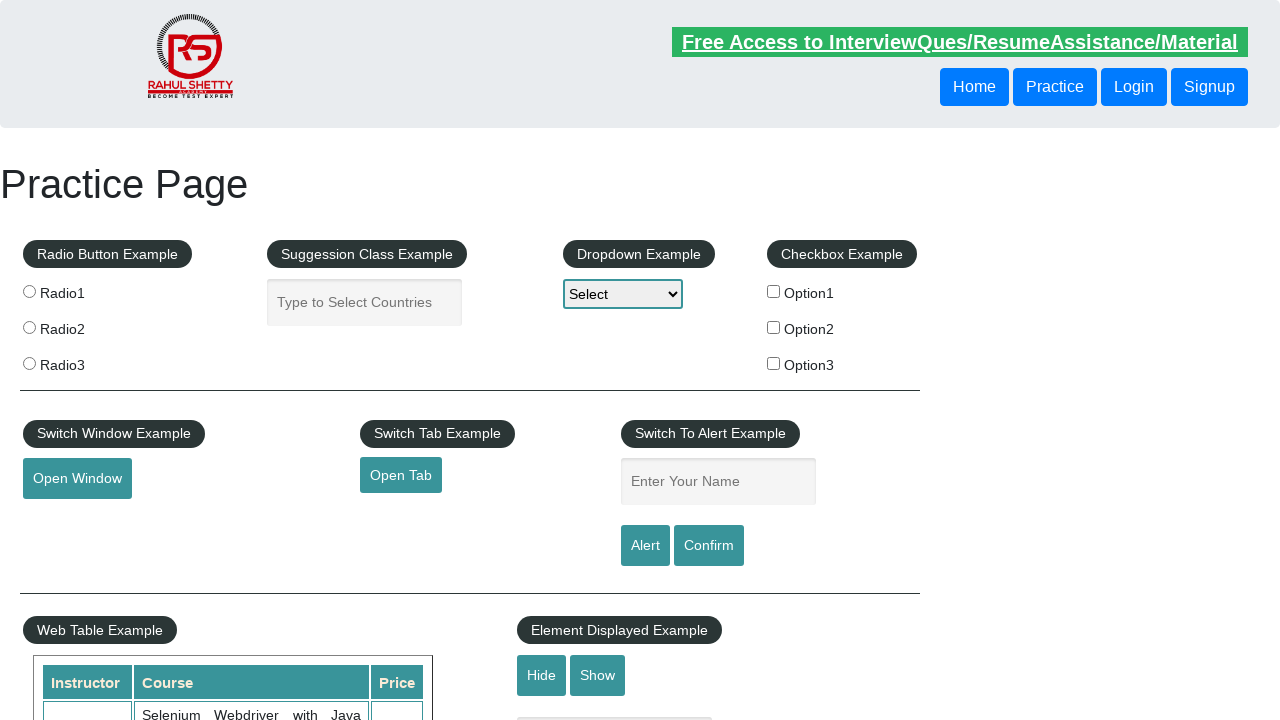

Clicked checkbox with value 'option2' at (774, 327) on input[type='checkbox'] >> nth=1
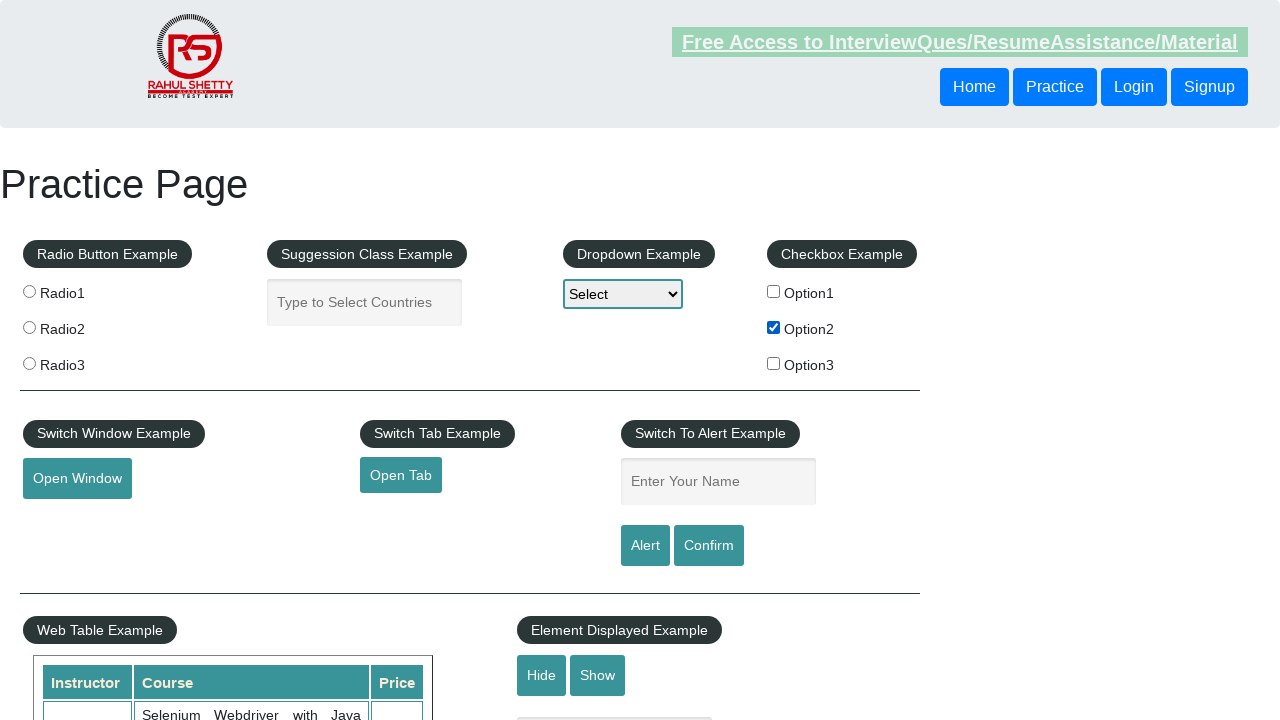

Verified that checkbox 'option2' is now checked
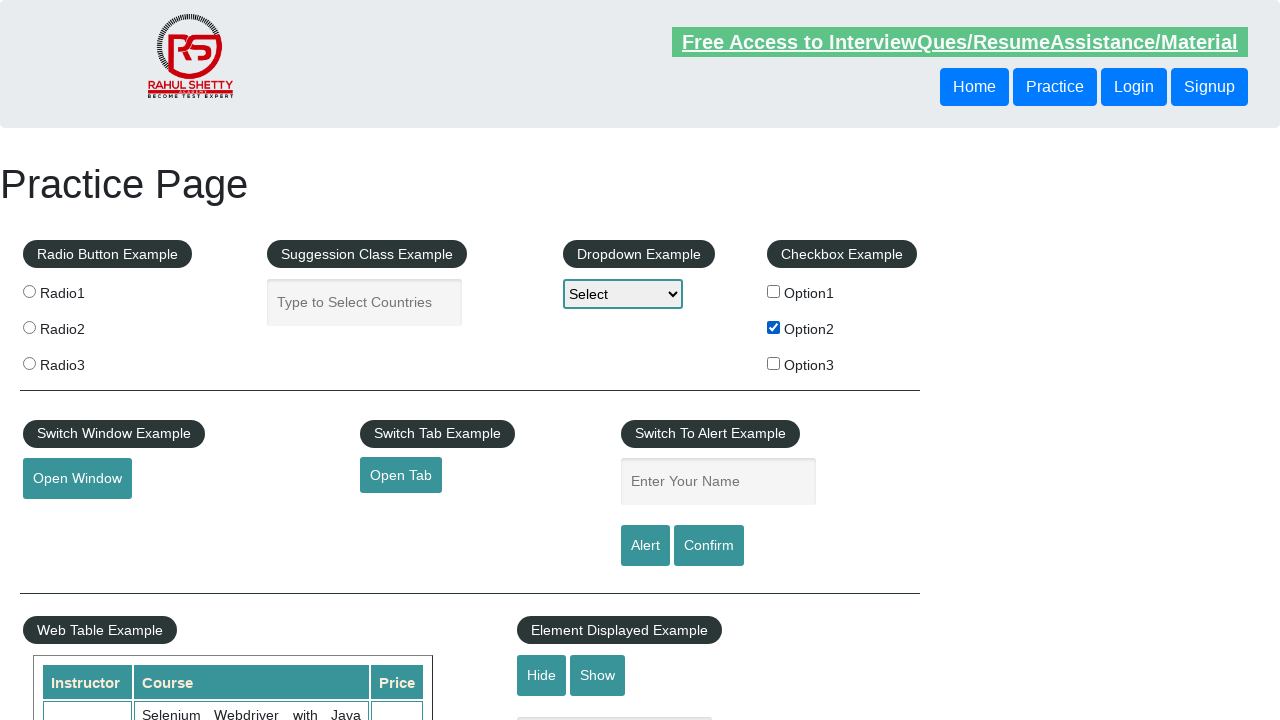

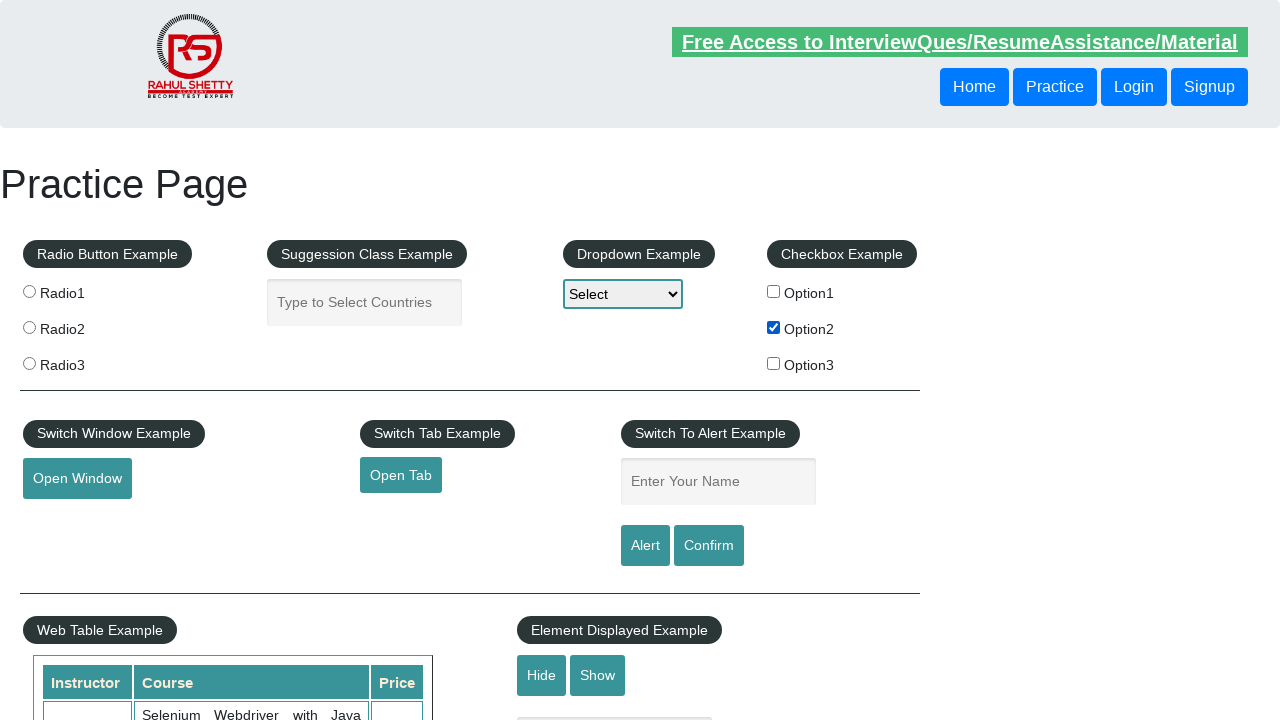